Tests file download functionality by clicking the Direct Link Download button and verifying the download completes

Starting URL: https://testpages.eviltester.com/styled/download/download.html

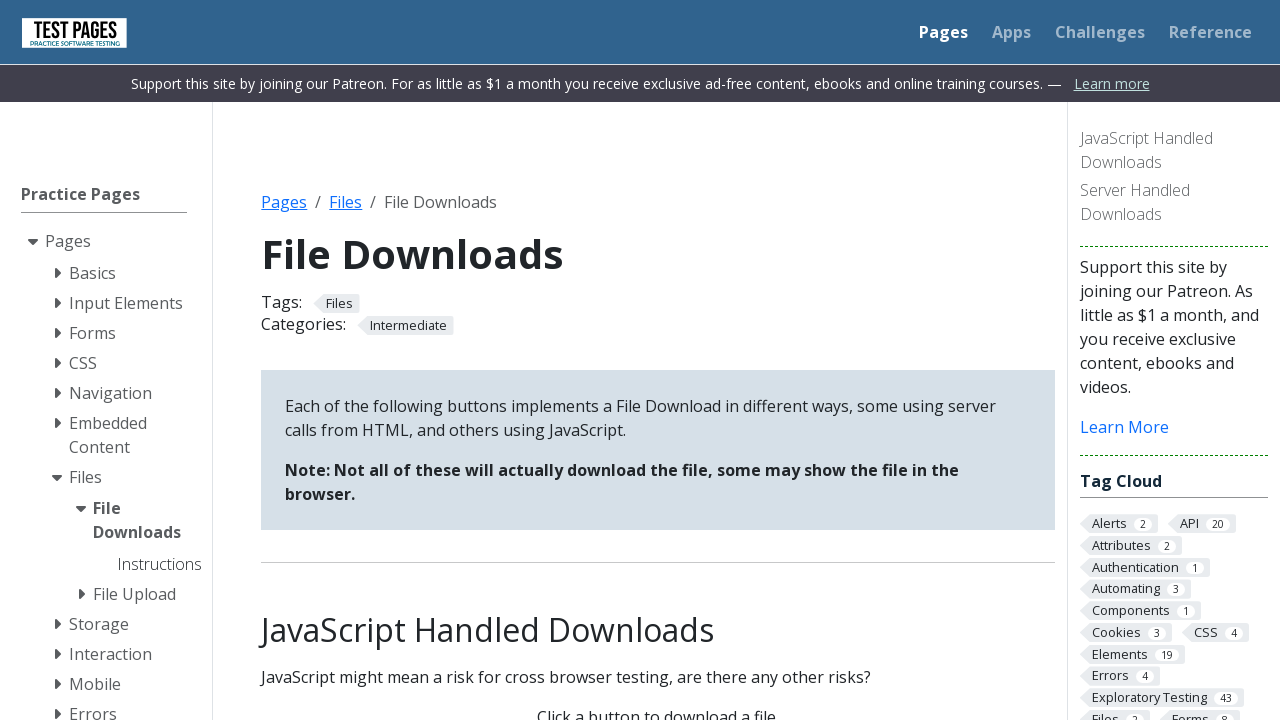

Clicked Direct Link Download button and initiated download at (658, 360) on internal:role=button[name="Direct Link Download"s]
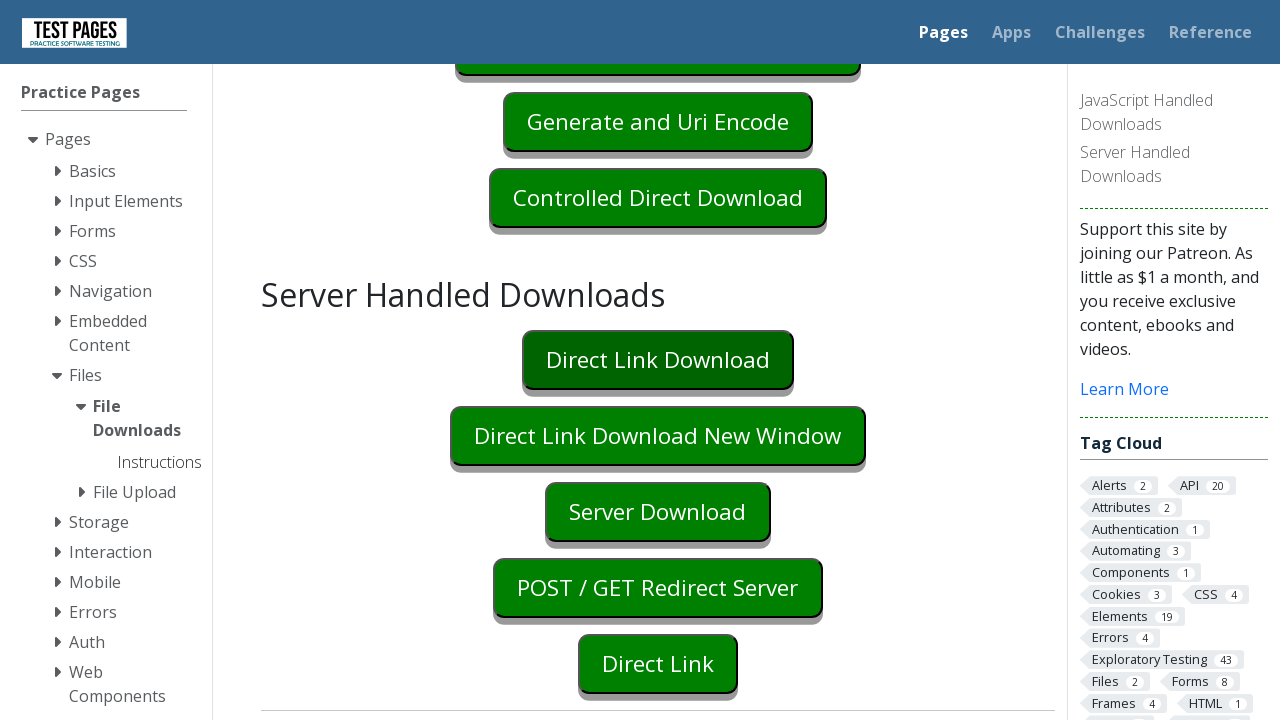

Download object retrieved from download info
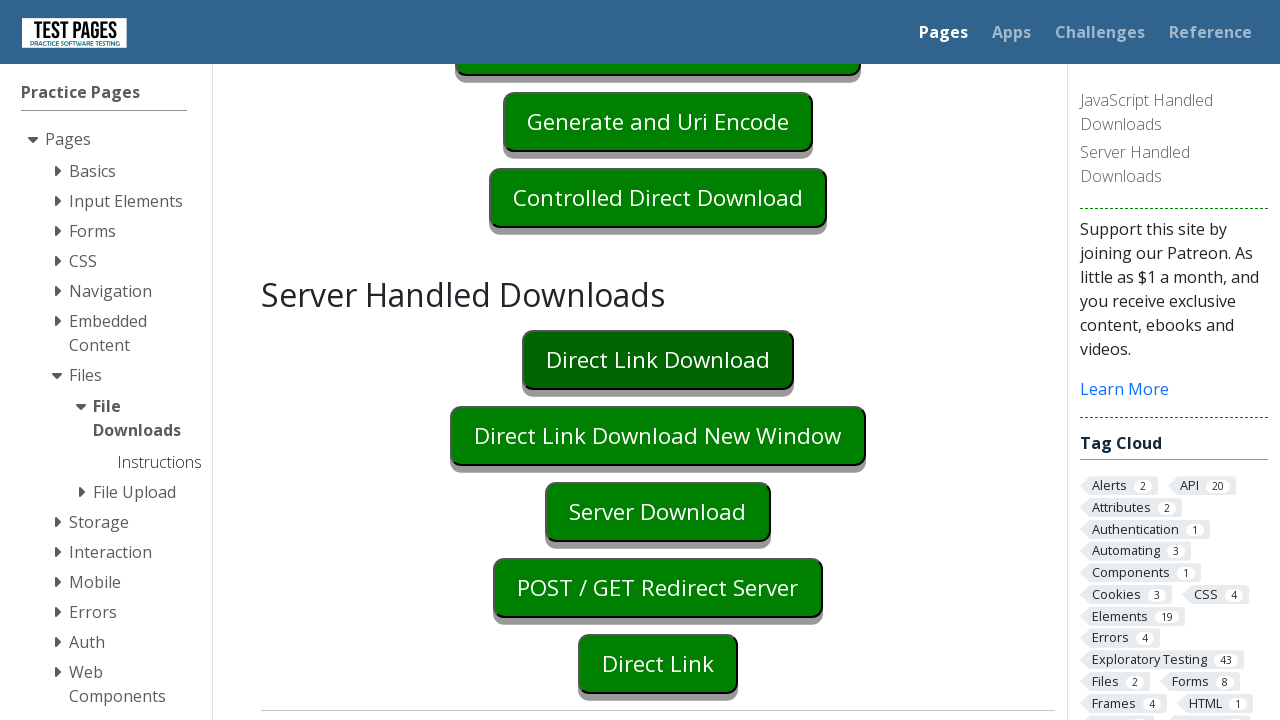

Verified download completed with suggested filename: textfile.txt
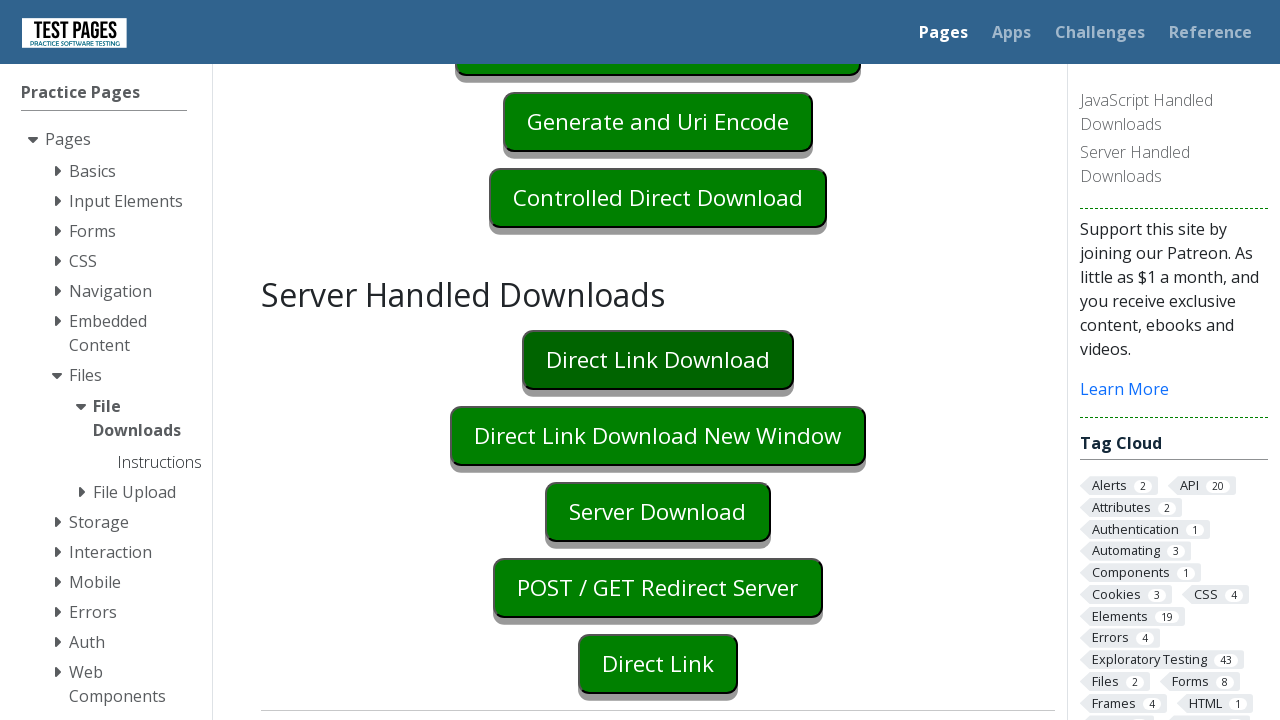

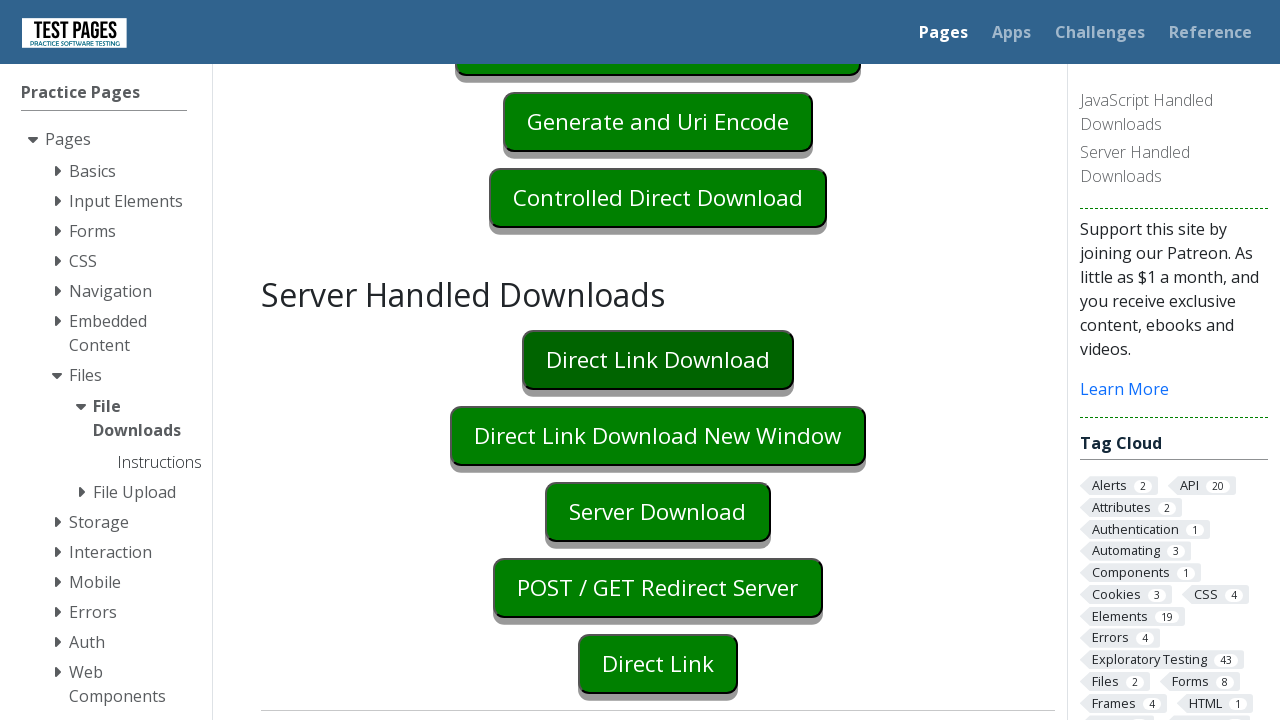